Tests that the KFC India online ordering website loads successfully by navigating to the homepage and waiting for it to load.

Starting URL: https://online.kfc.co.in/

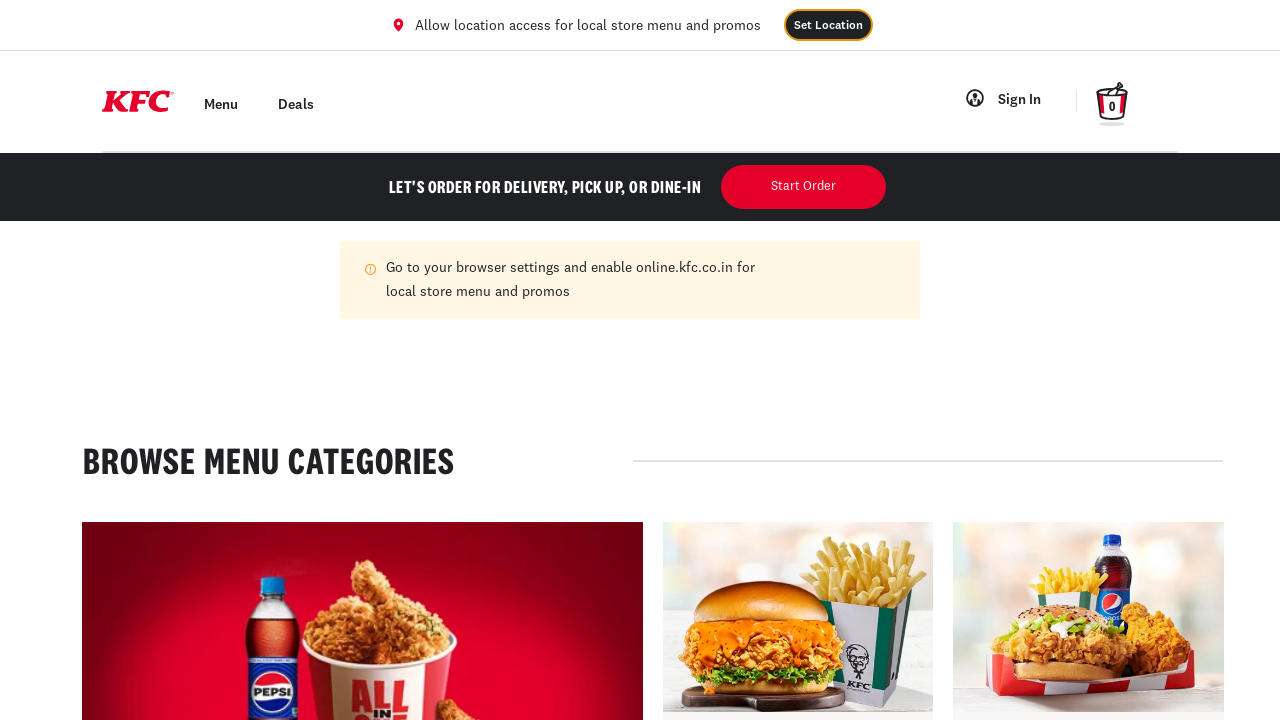

KFC India homepage loaded - DOM content ready
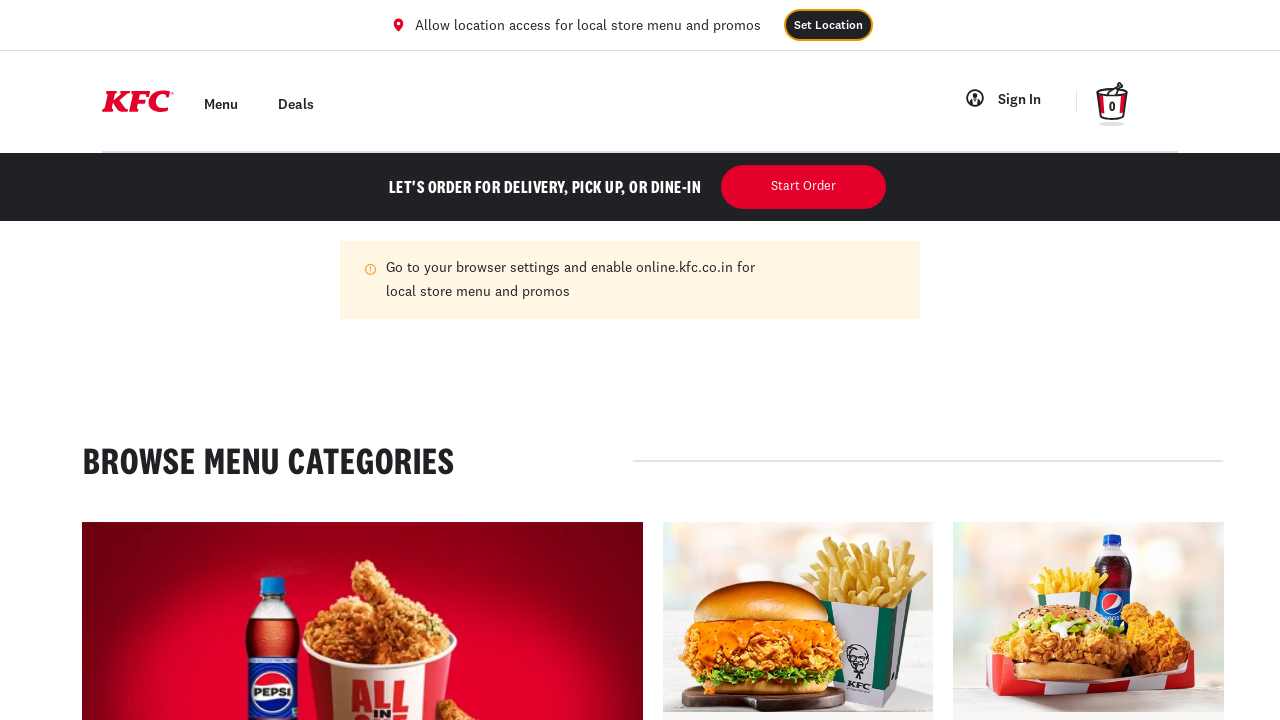

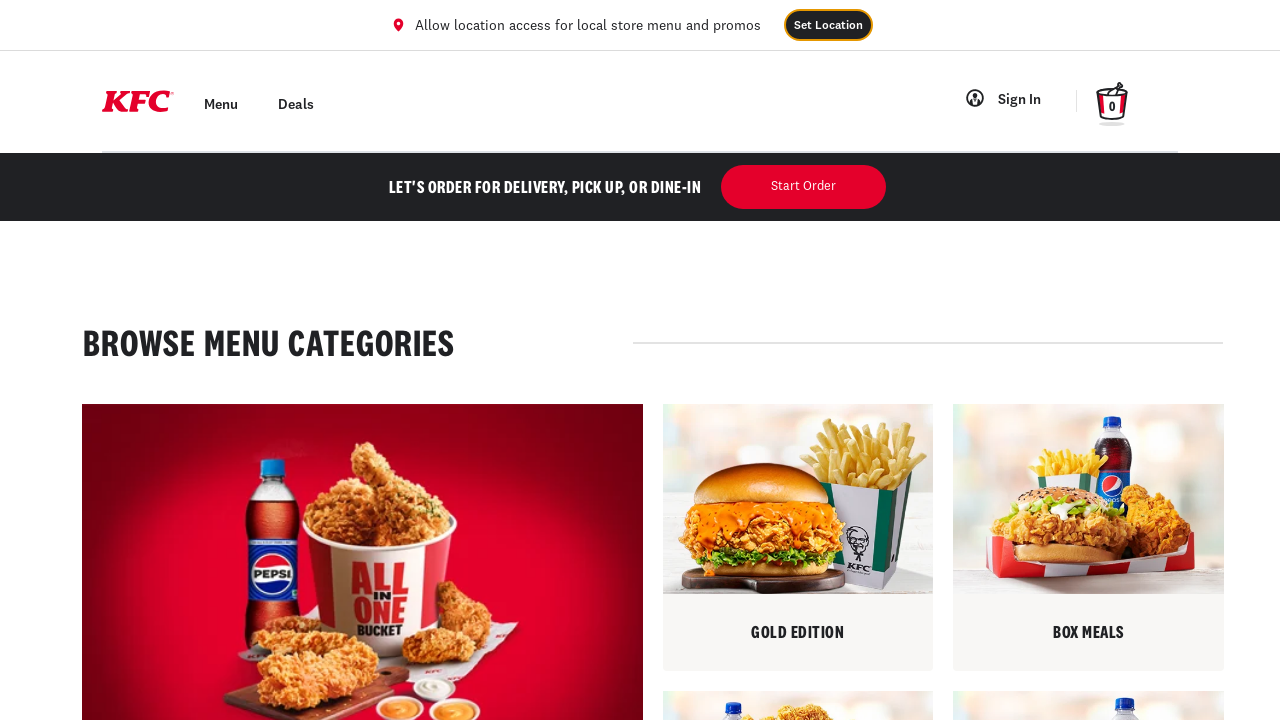